Navigates to the Giva jewelry website homepage and verifies the page loads successfully

Starting URL: https://www.giva.co/

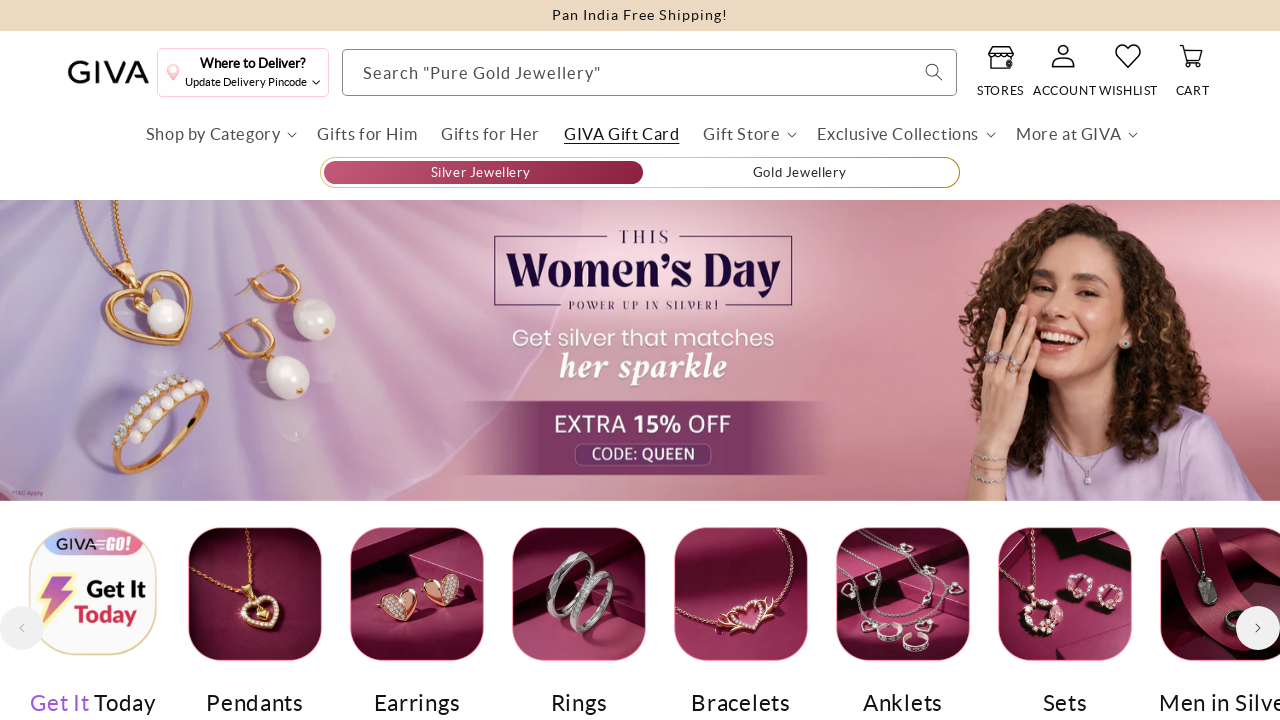

Waited for page to reach domcontentloaded state
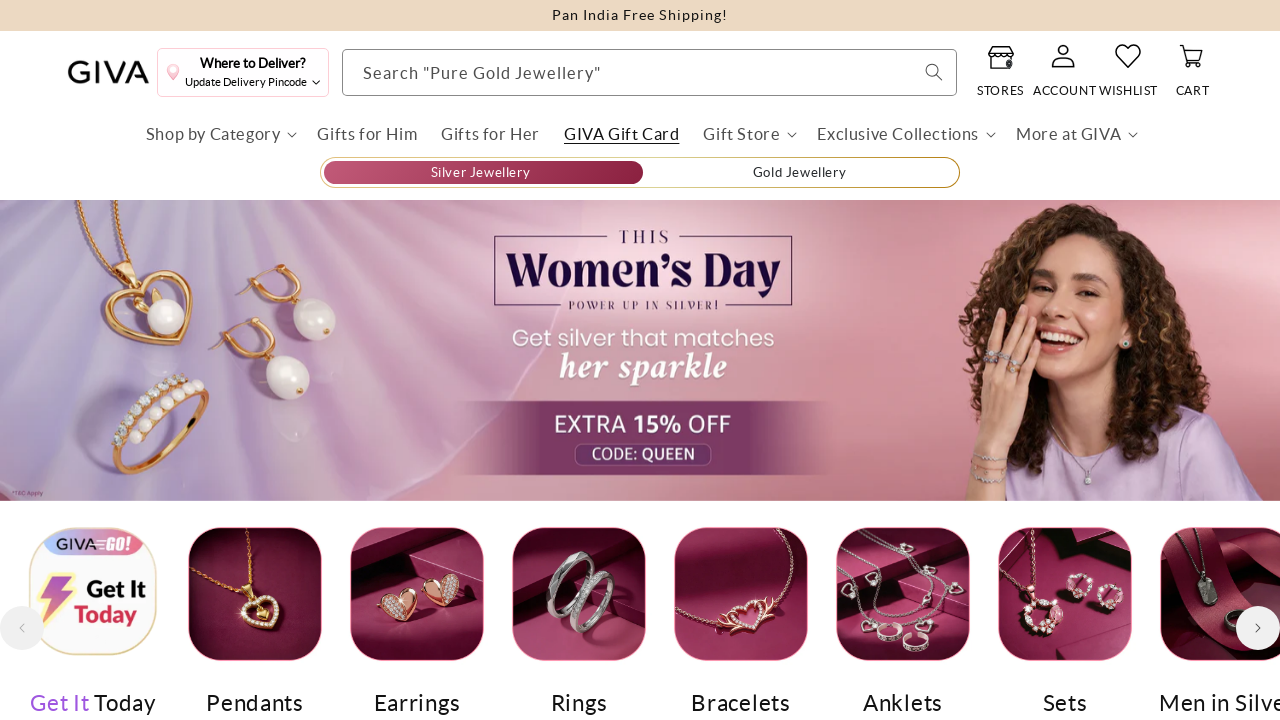

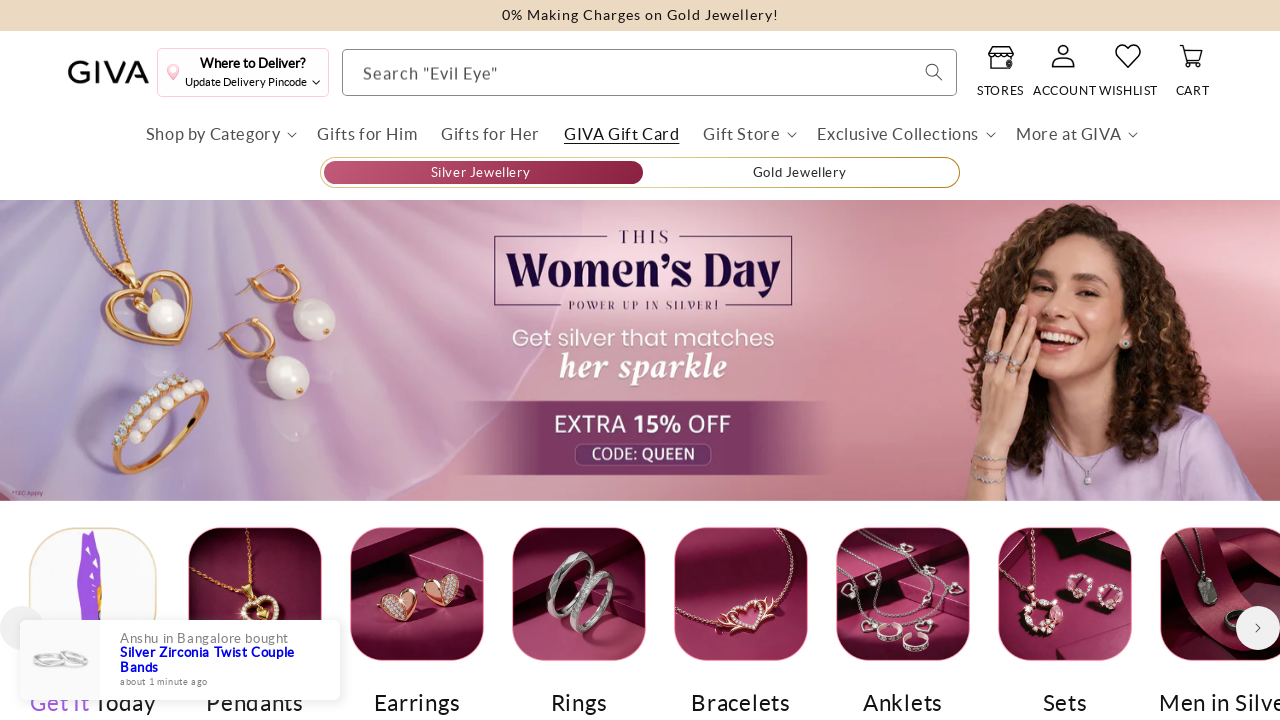